Tests frame handling by interacting with a single iframe textbox and nested iframes, filling text in both

Starting URL: https://demo.automationtesting.in/Frames.html

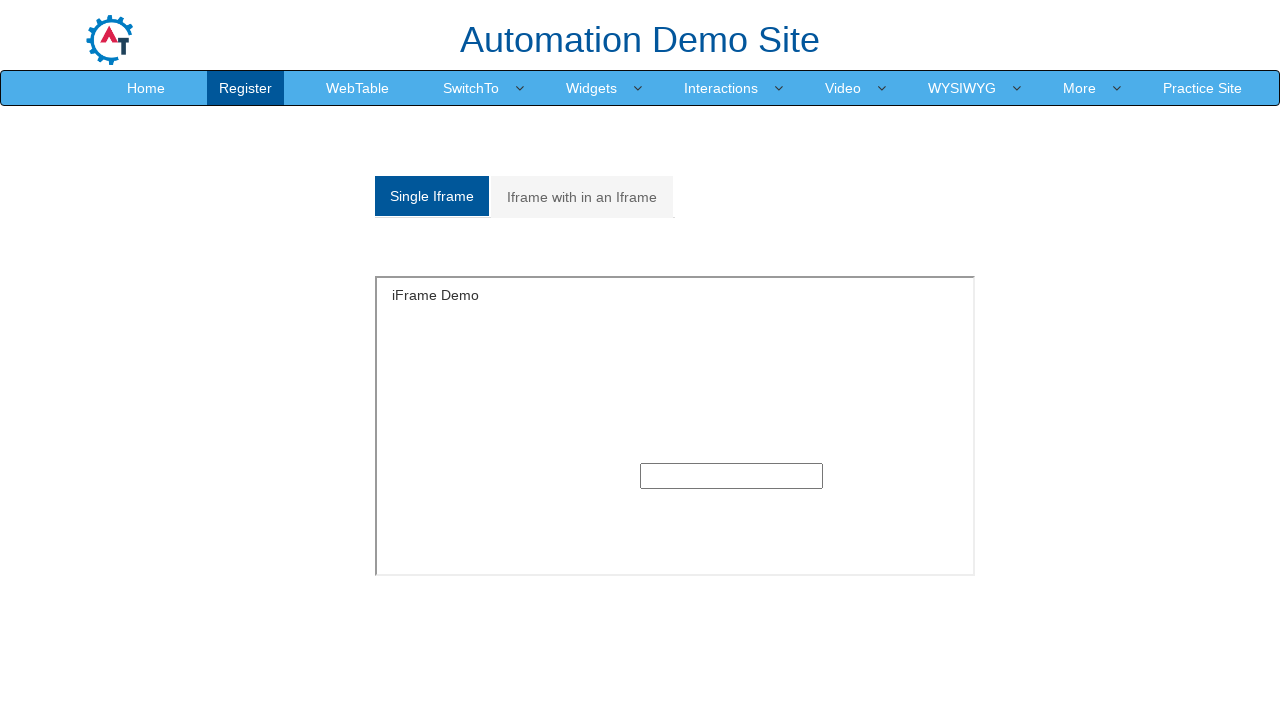

Located single frame by name 'SingleFrame'
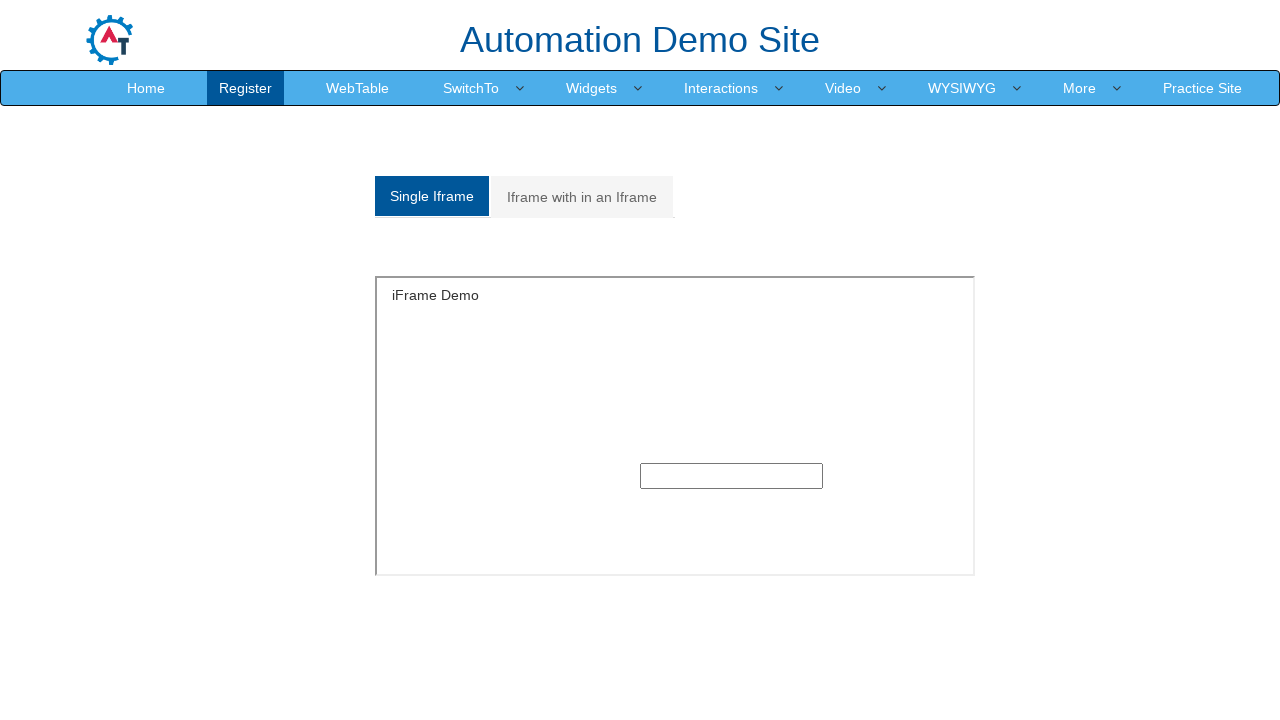

Clicked textbox in single frame at (732, 476) on iframe[name='SingleFrame'] >> internal:control=enter-frame >> internal:role=text
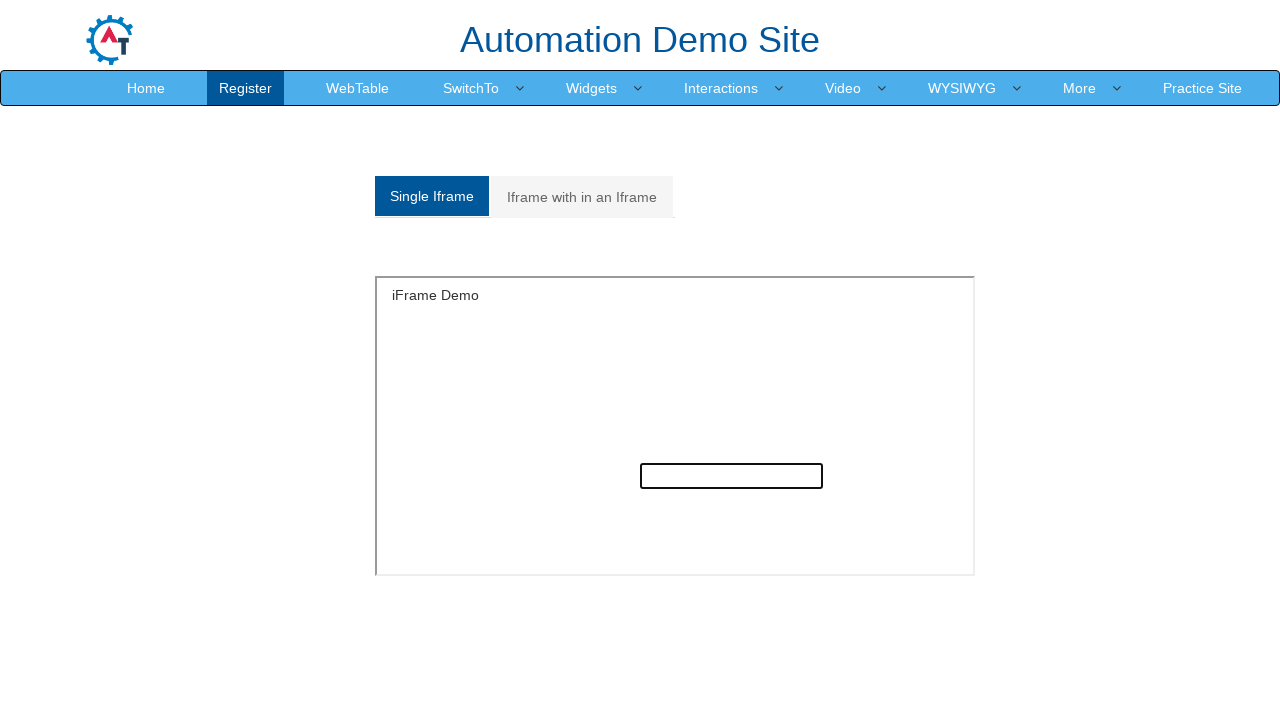

Pressed CapsLock in single frame textbox on iframe[name='SingleFrame'] >> internal:control=enter-frame >> internal:role=text
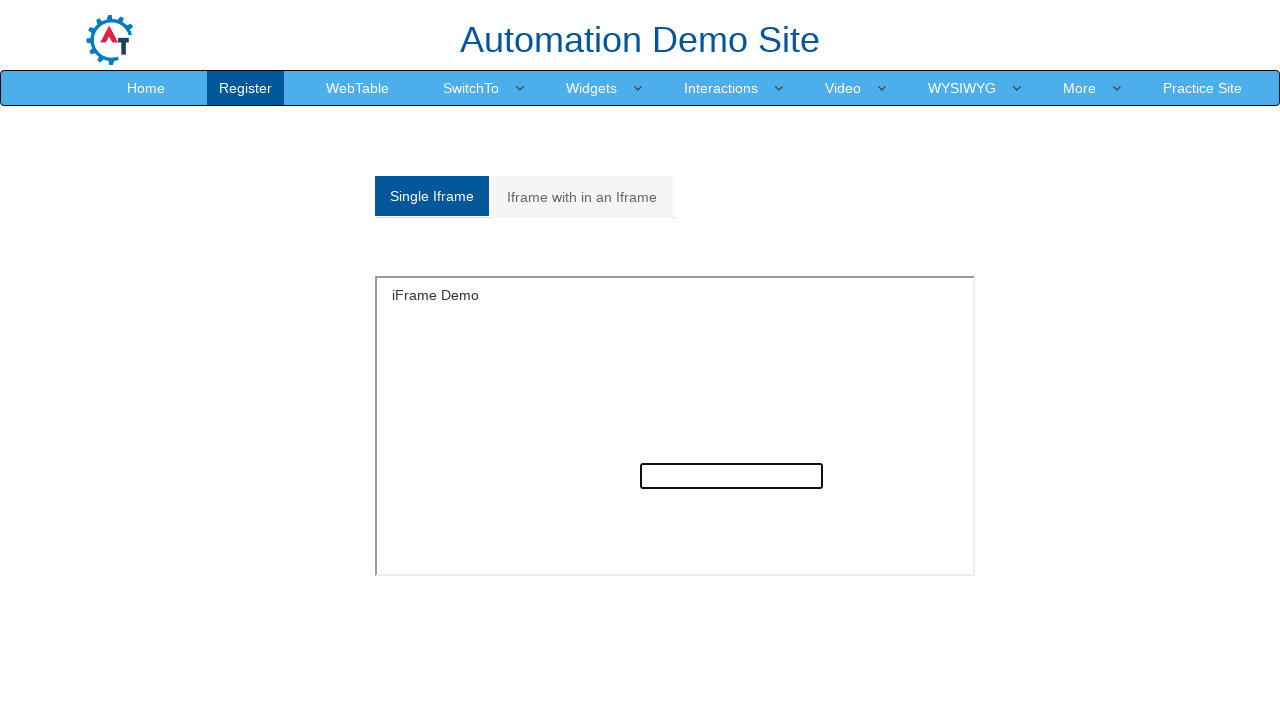

Filled 'H' in single frame textbox on iframe[name='SingleFrame'] >> internal:control=enter-frame >> internal:role=text
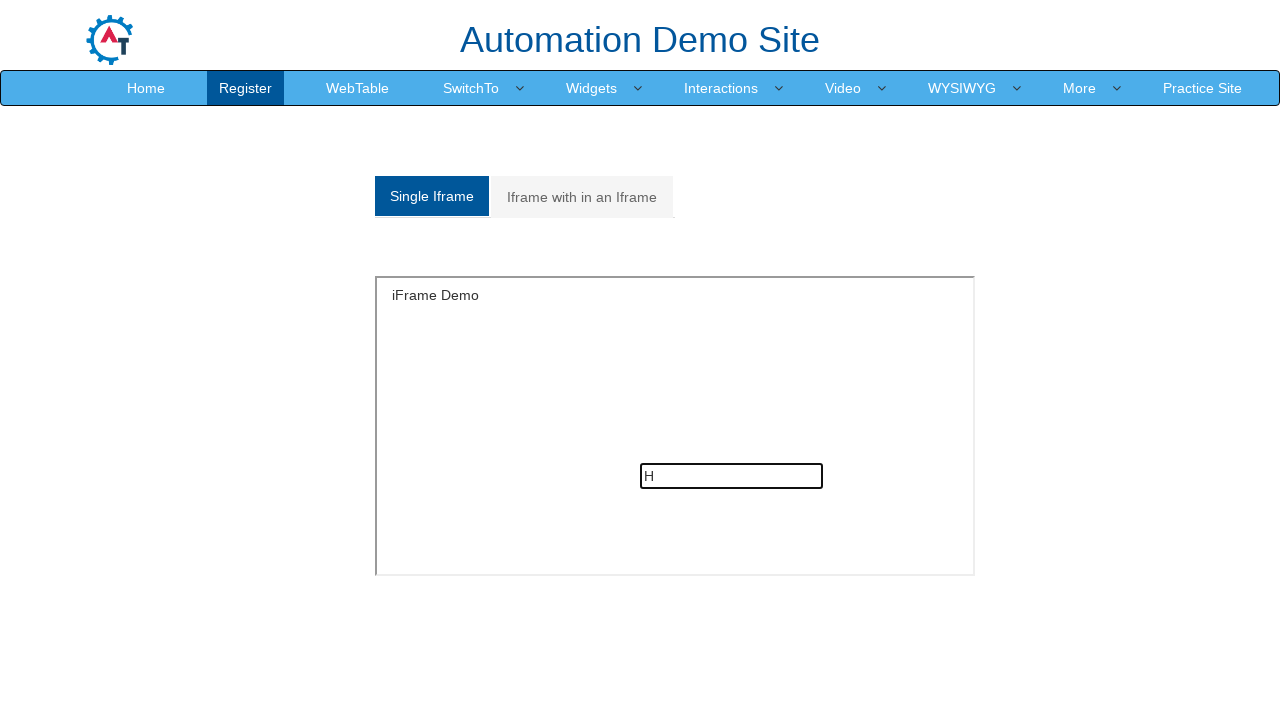

Pressed CapsLock in single frame textbox on iframe[name='SingleFrame'] >> internal:control=enter-frame >> internal:role=text
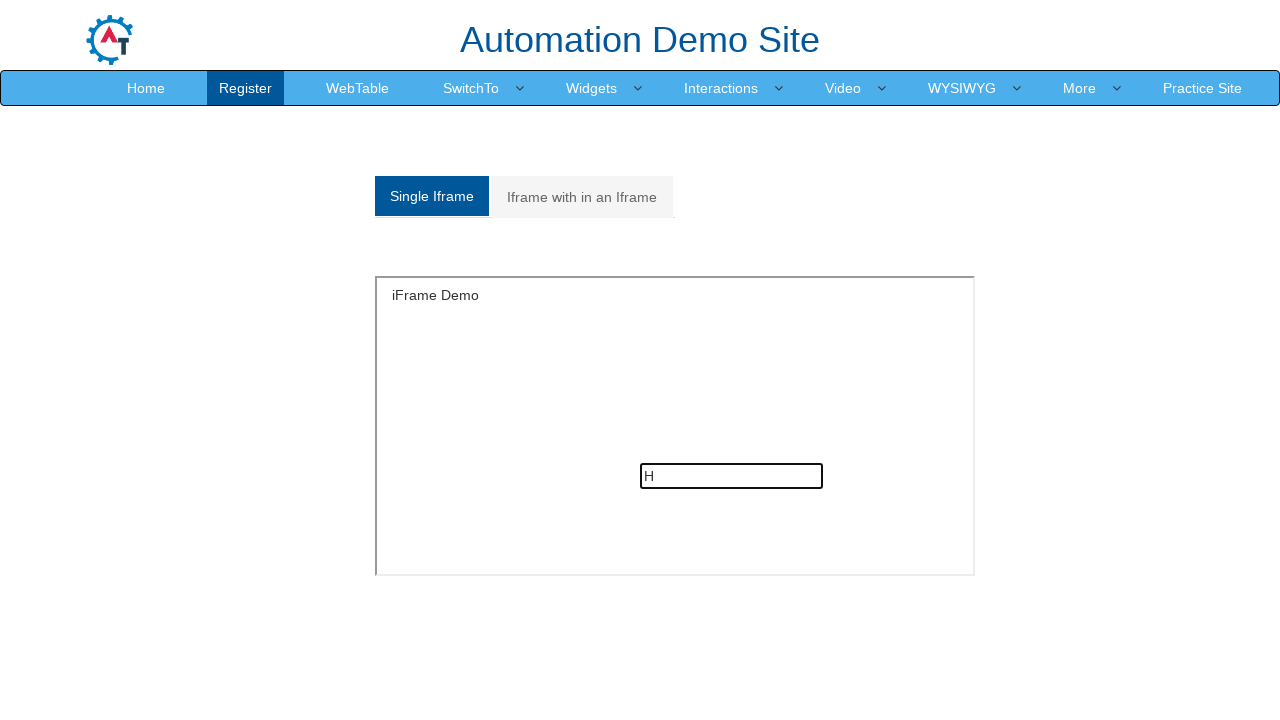

Filled 'Hare ' in single frame textbox on iframe[name='SingleFrame'] >> internal:control=enter-frame >> internal:role=text
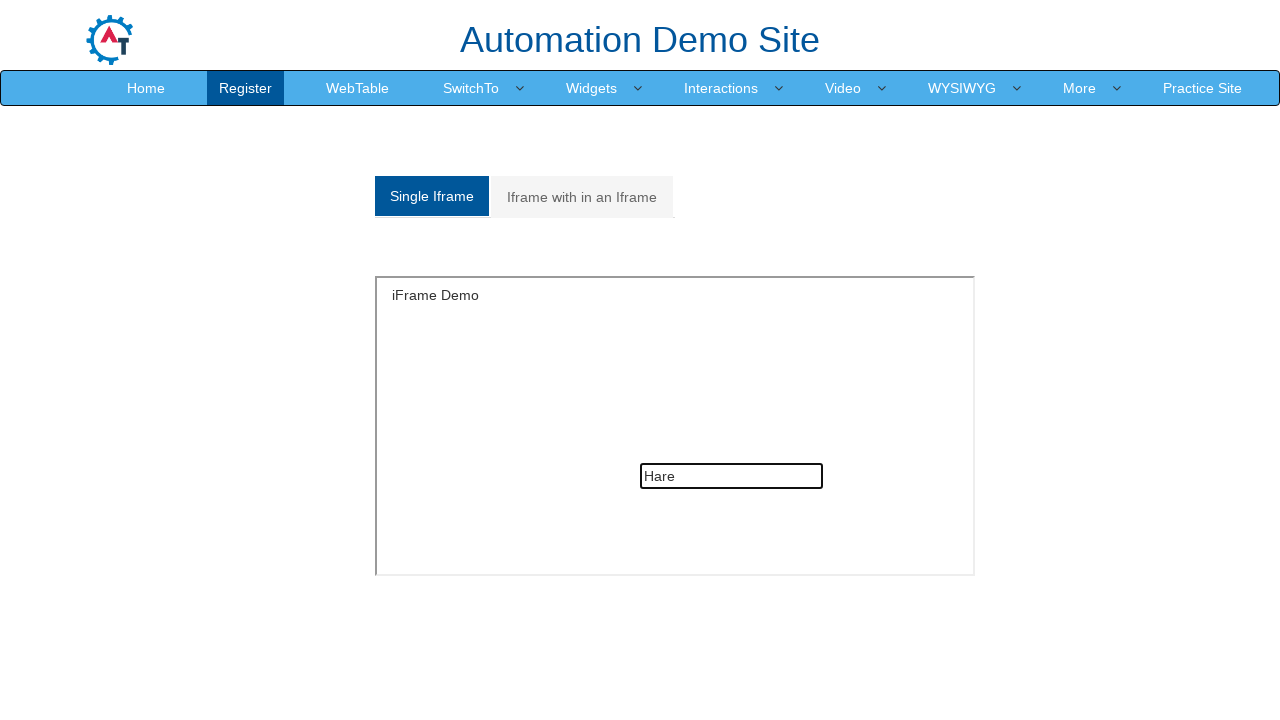

Pressed CapsLock in single frame textbox on iframe[name='SingleFrame'] >> internal:control=enter-frame >> internal:role=text
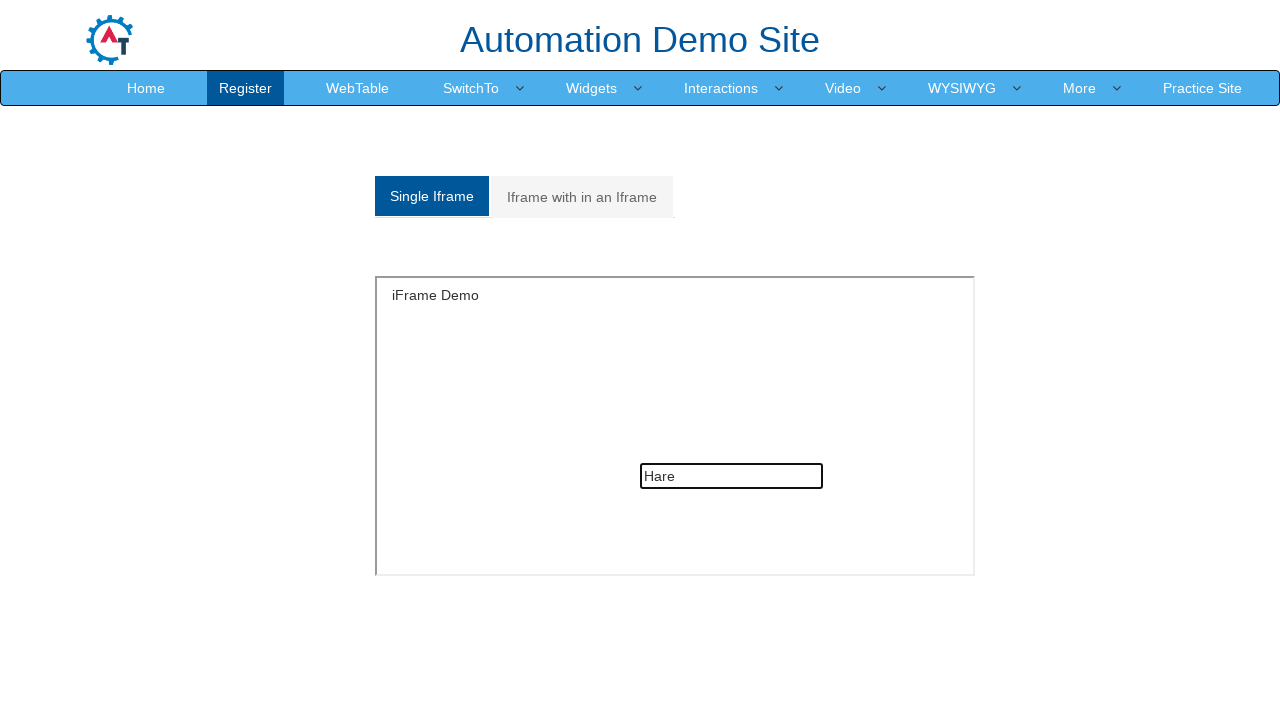

Filled 'Hare K' in single frame textbox on iframe[name='SingleFrame'] >> internal:control=enter-frame >> internal:role=text
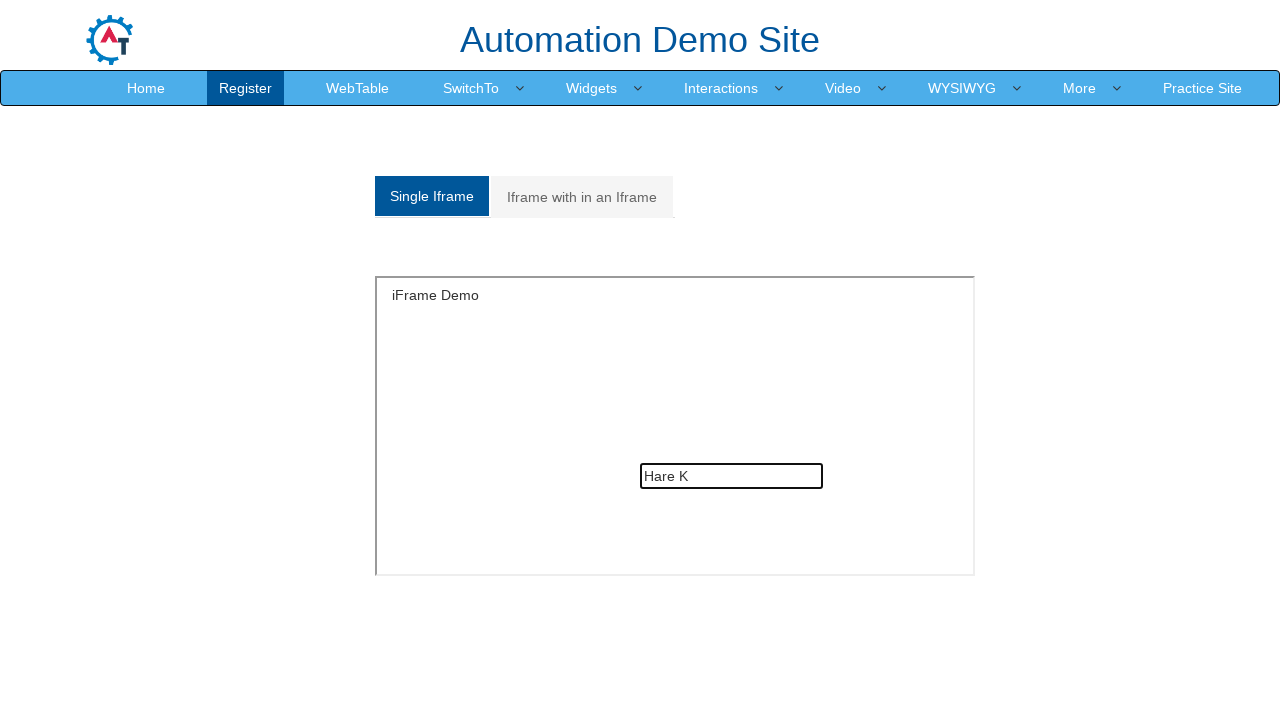

Pressed CapsLock in single frame textbox on iframe[name='SingleFrame'] >> internal:control=enter-frame >> internal:role=text
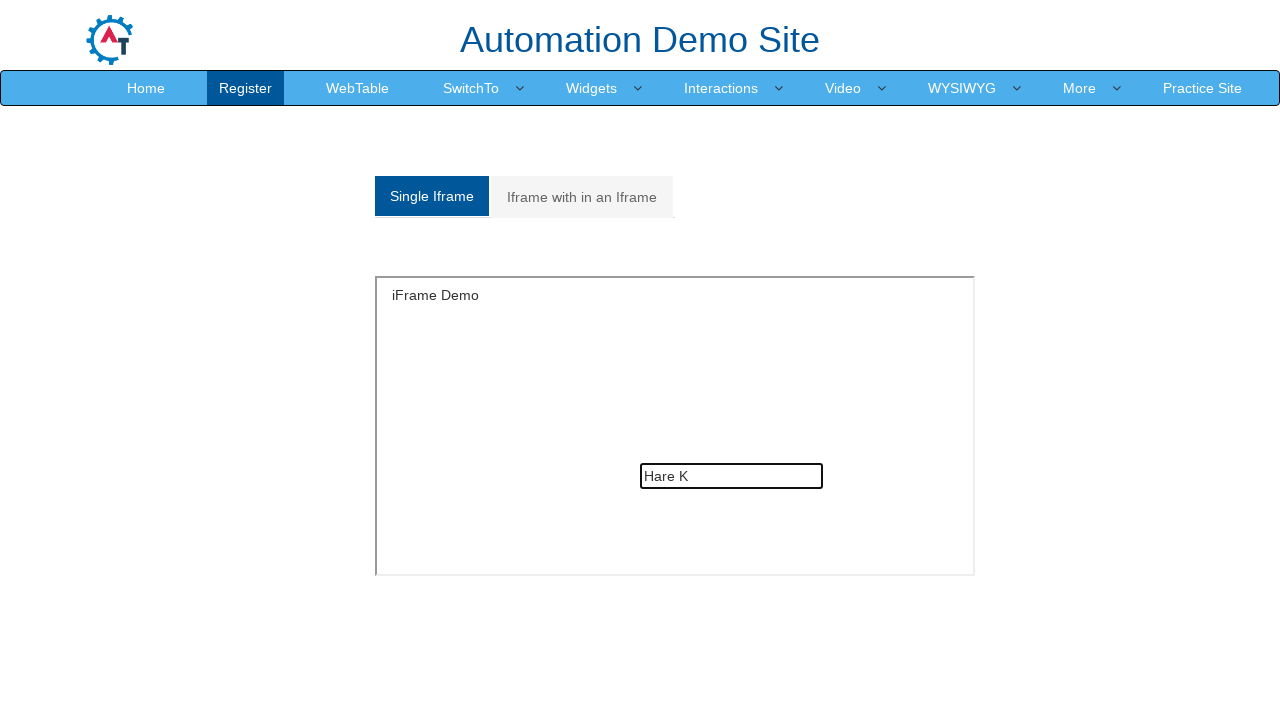

Filled 'Hare Krishna' in single frame textbox on iframe[name='SingleFrame'] >> internal:control=enter-frame >> internal:role=text
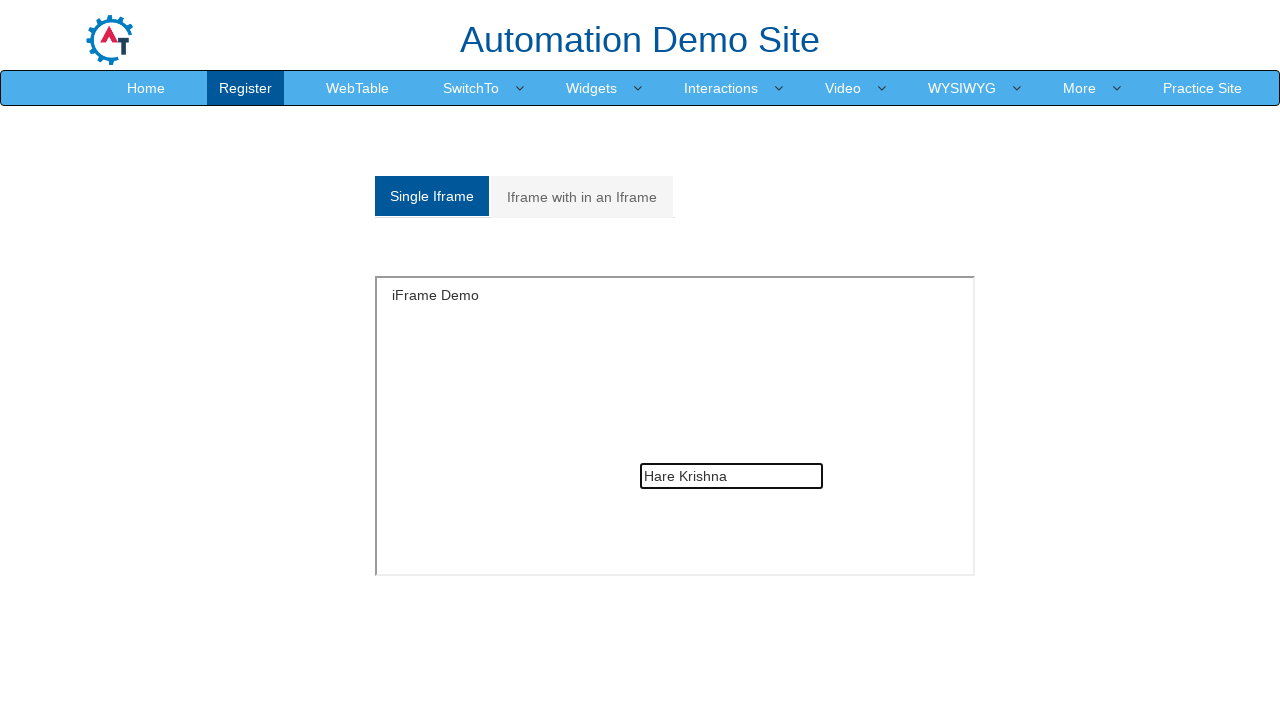

Clicked 'Iframe with in an Iframe' tab link at (582, 197) on internal:role=link[name="Iframe with in an Iframe"i]
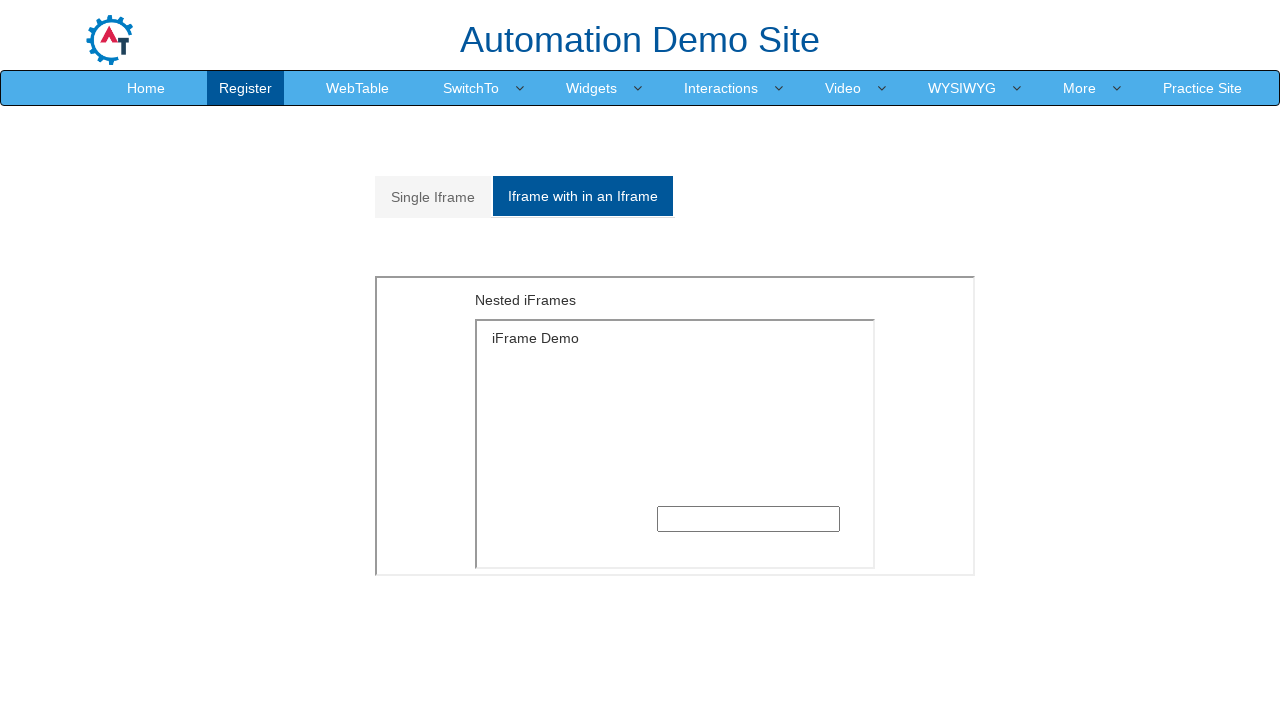

Located outer frame in nested iframe structure
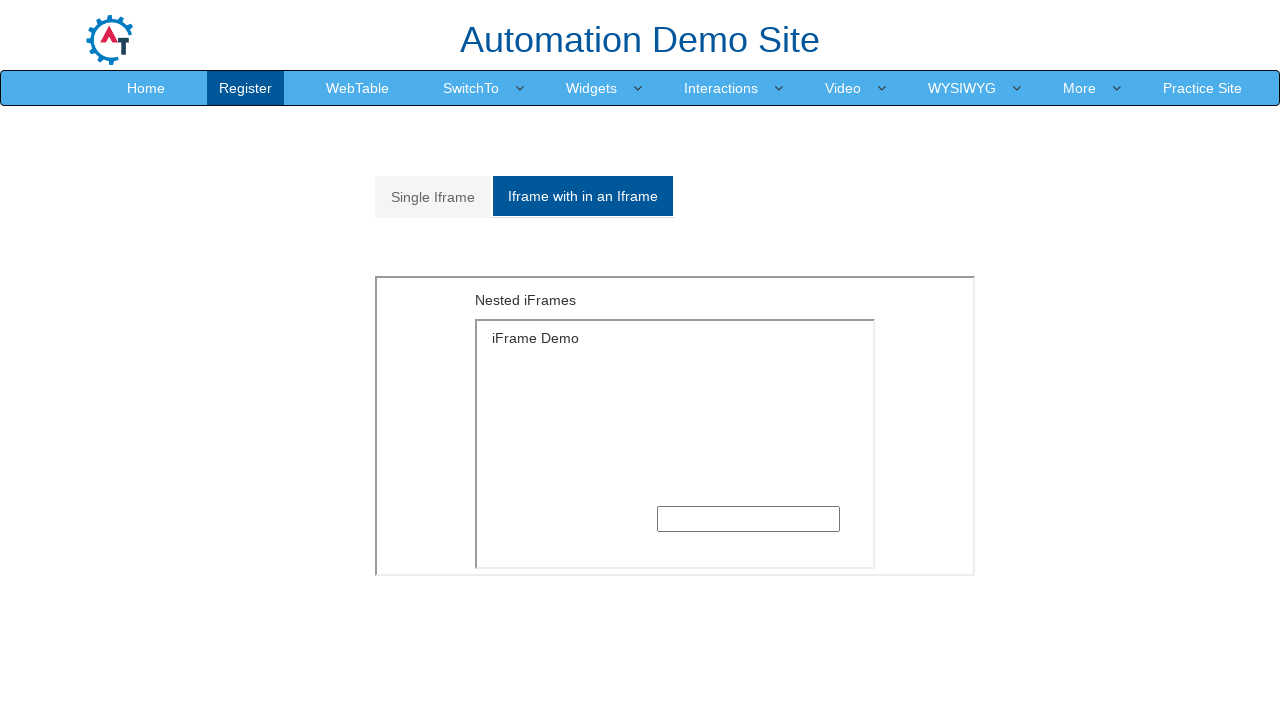

Located inner frame within outer frame
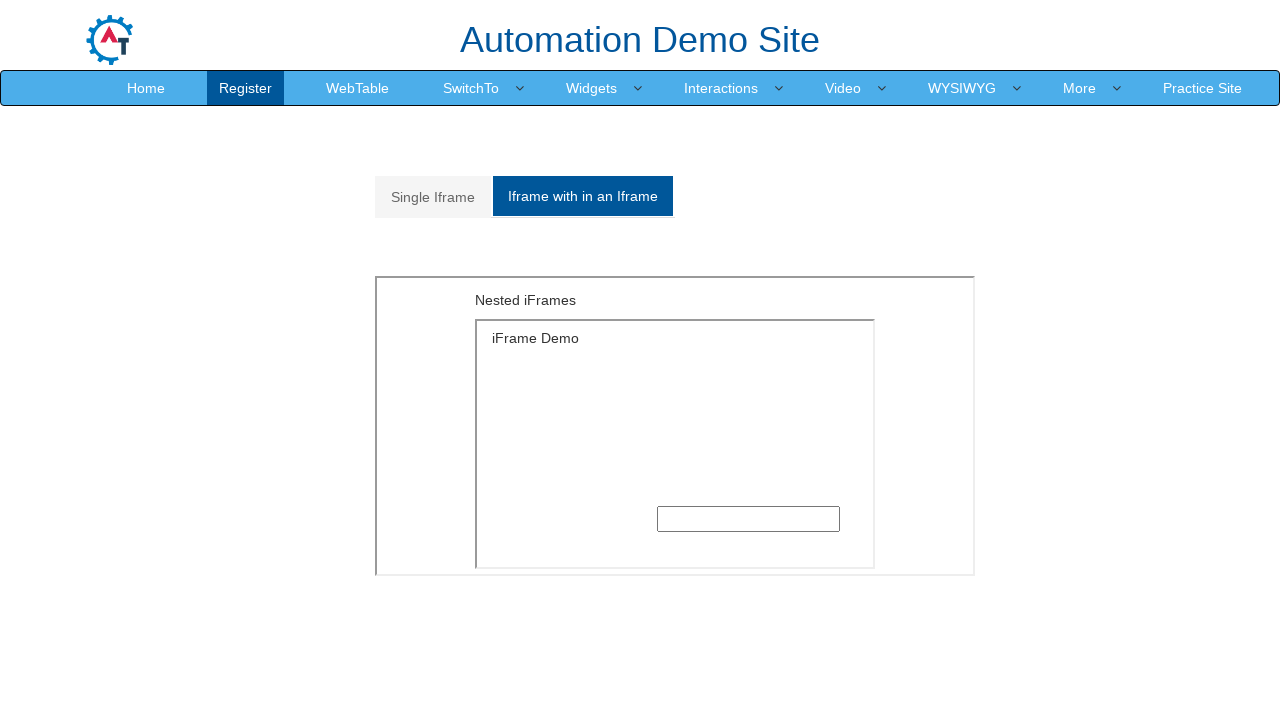

Clicked textbox in nested inner frame at (748, 519) on #Multiple >> iframe >> nth=0 >> internal:control=enter-frame >> iframe >> intern
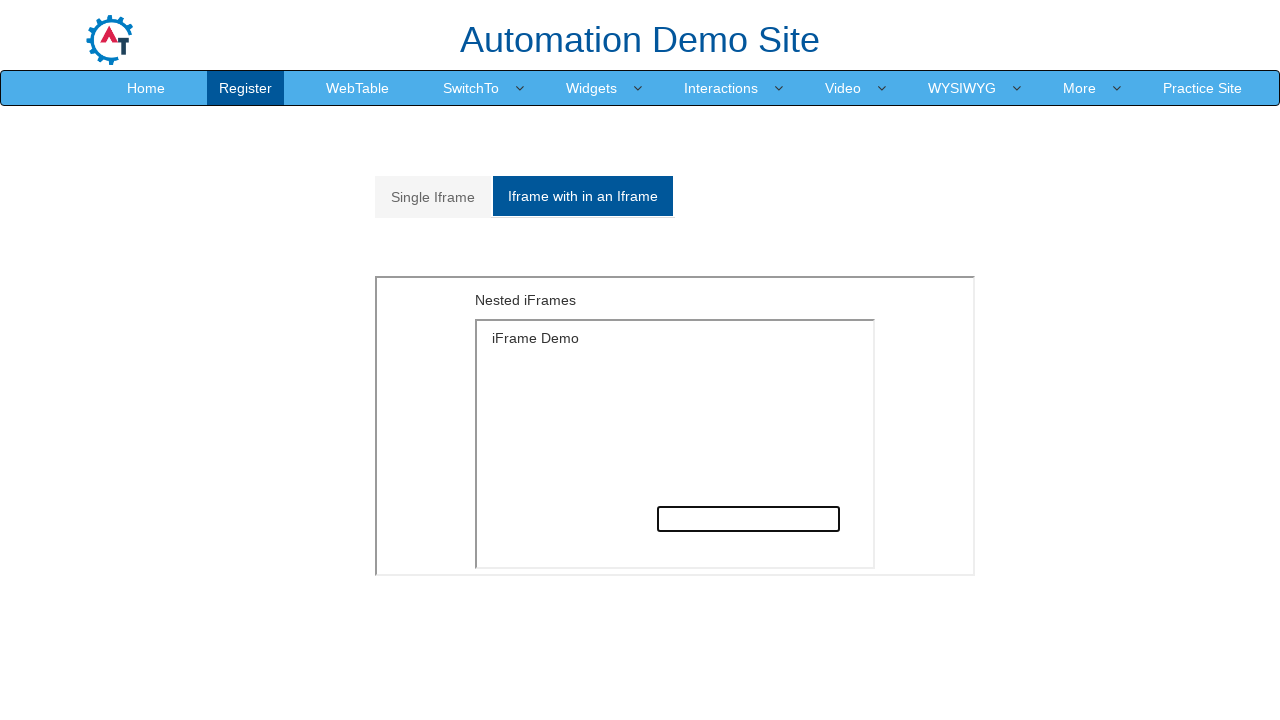

Pressed CapsLock in nested inner frame textbox on #Multiple >> iframe >> nth=0 >> internal:control=enter-frame >> iframe >> intern
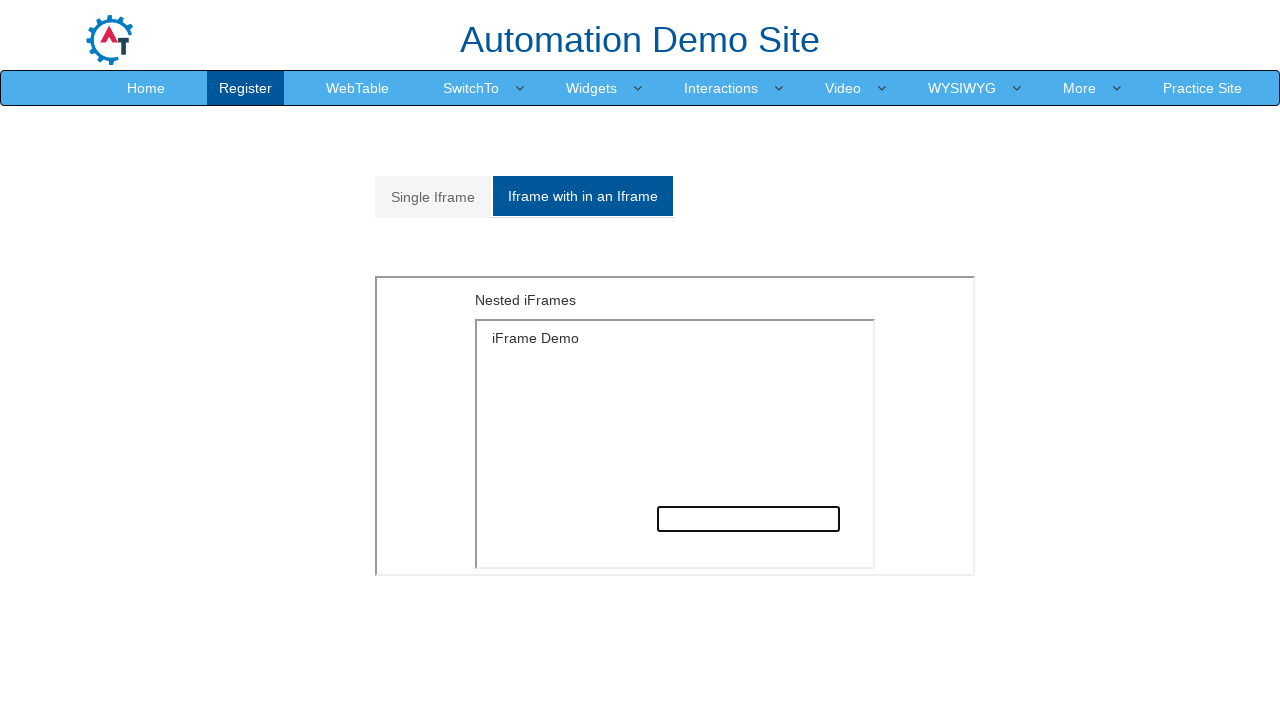

Filled 'H' in nested inner frame textbox on #Multiple >> iframe >> nth=0 >> internal:control=enter-frame >> iframe >> intern
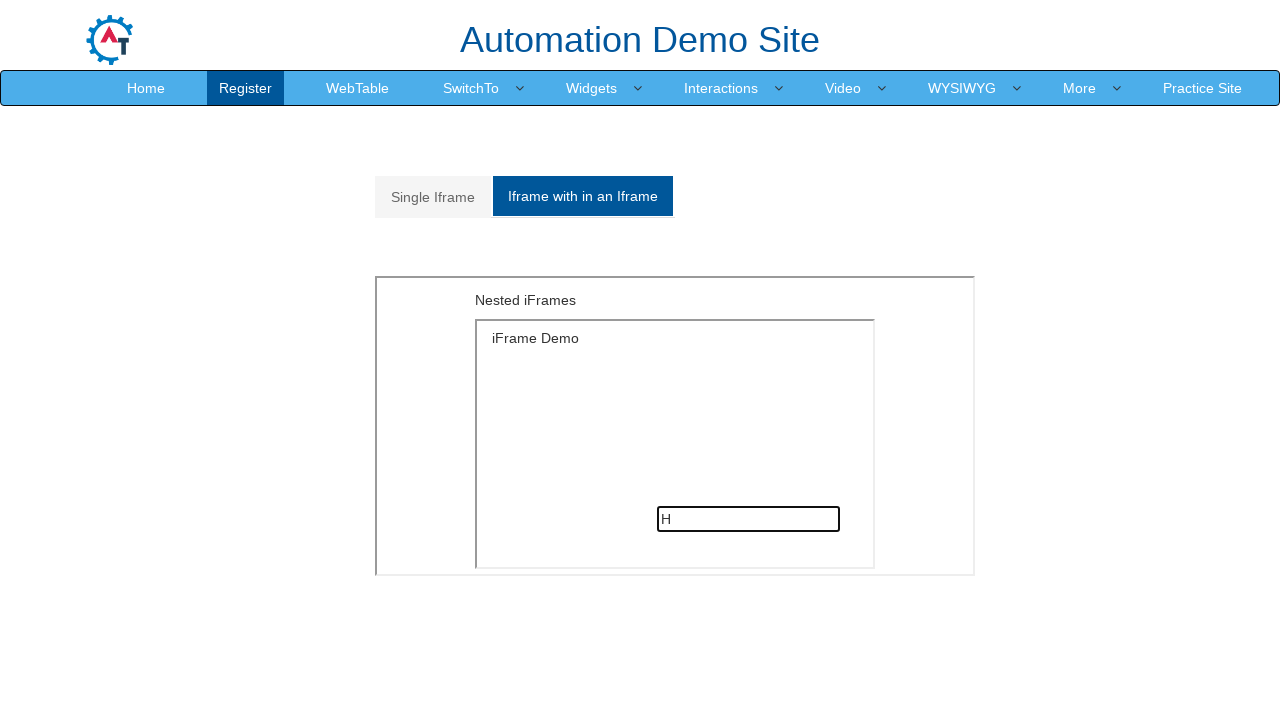

Pressed CapsLock in nested inner frame textbox on #Multiple >> iframe >> nth=0 >> internal:control=enter-frame >> iframe >> intern
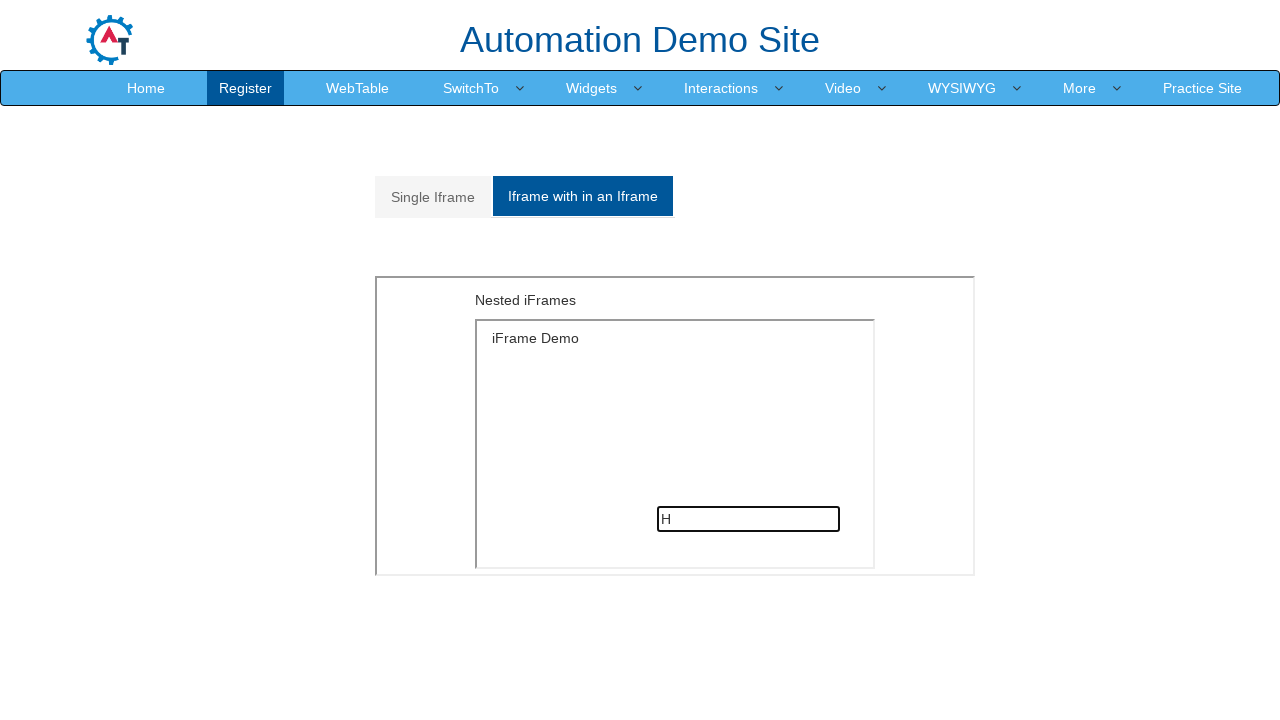

Filled 'Hare ' in nested inner frame textbox on #Multiple >> iframe >> nth=0 >> internal:control=enter-frame >> iframe >> intern
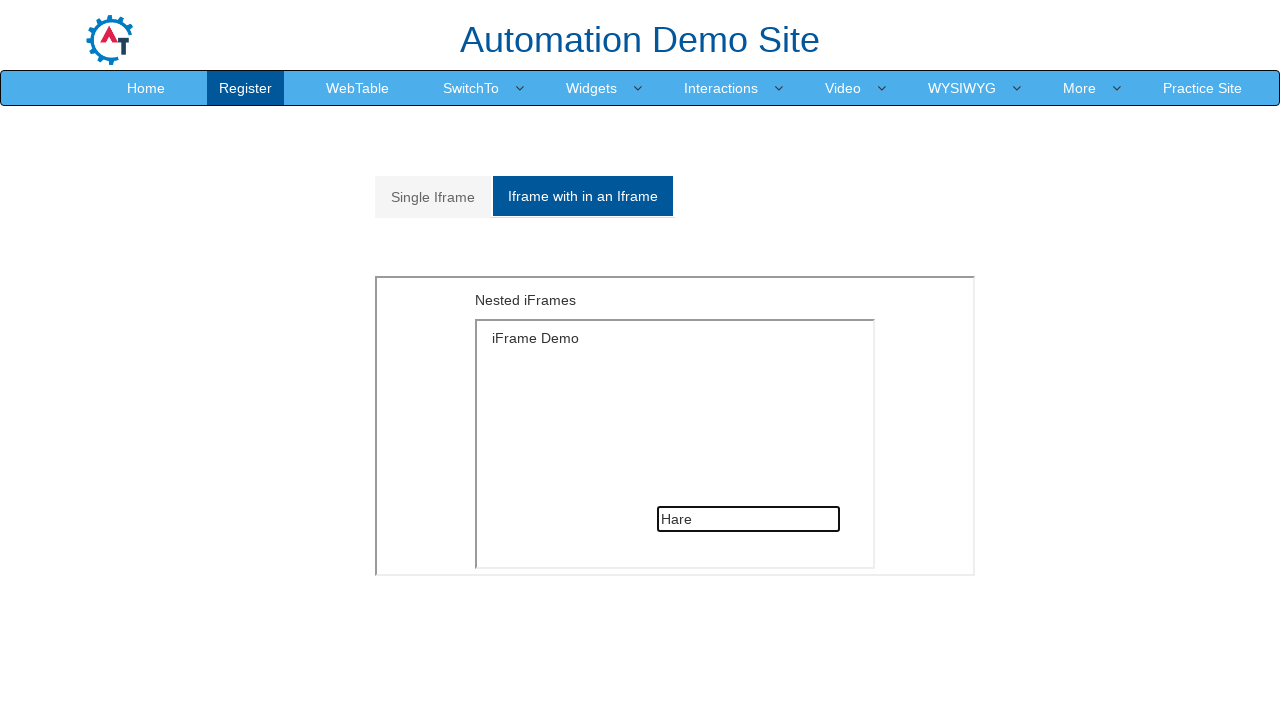

Pressed CapsLock in nested inner frame textbox on #Multiple >> iframe >> nth=0 >> internal:control=enter-frame >> iframe >> intern
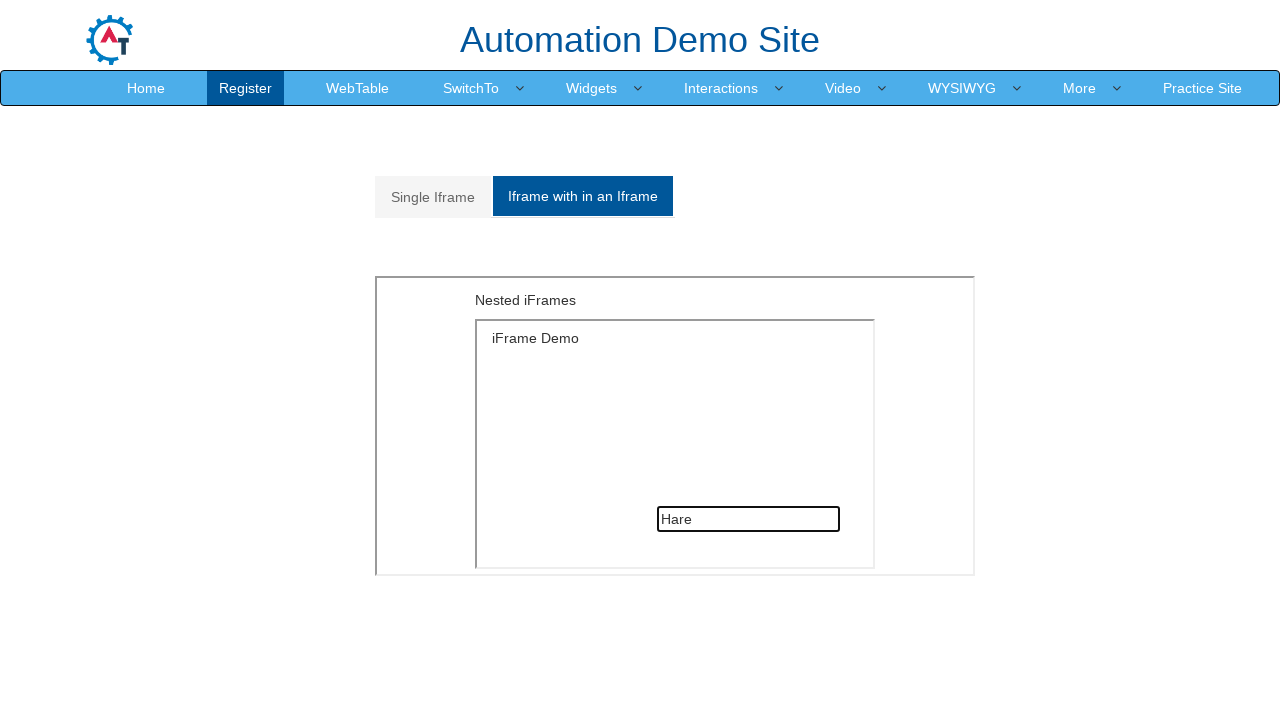

Filled 'Hare K' in nested inner frame textbox on #Multiple >> iframe >> nth=0 >> internal:control=enter-frame >> iframe >> intern
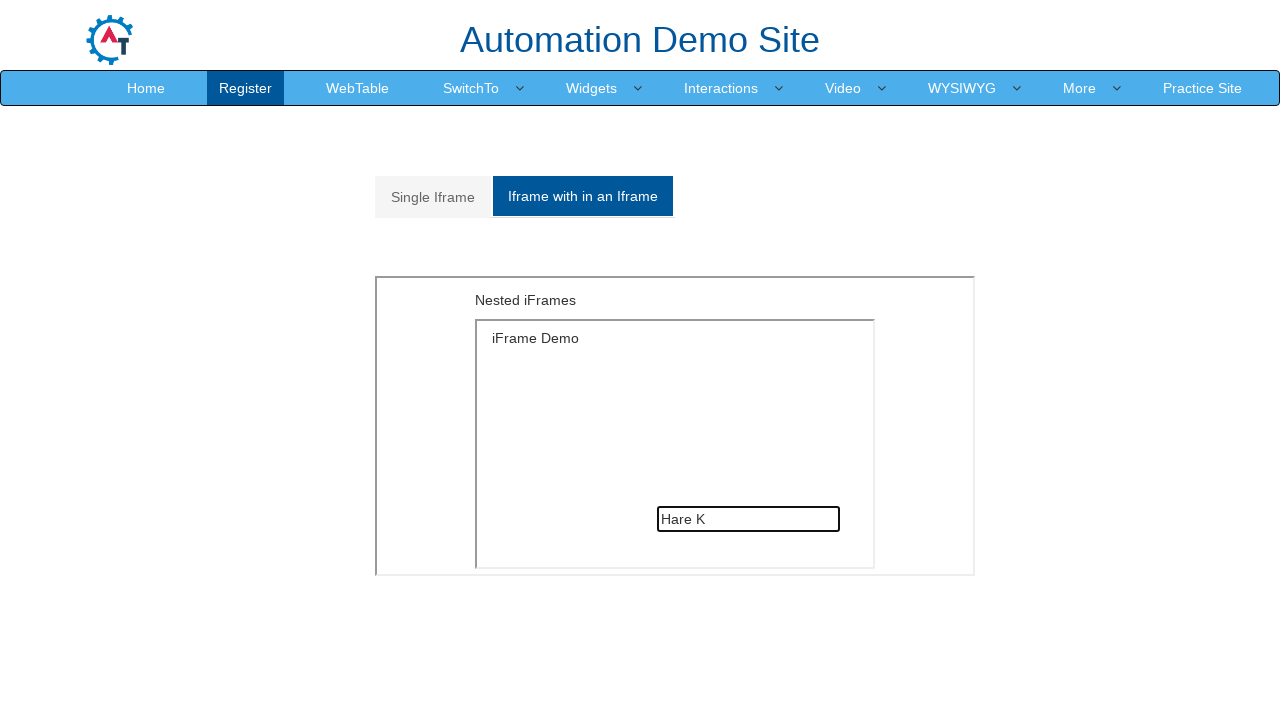

Pressed CapsLock in nested inner frame textbox on #Multiple >> iframe >> nth=0 >> internal:control=enter-frame >> iframe >> intern
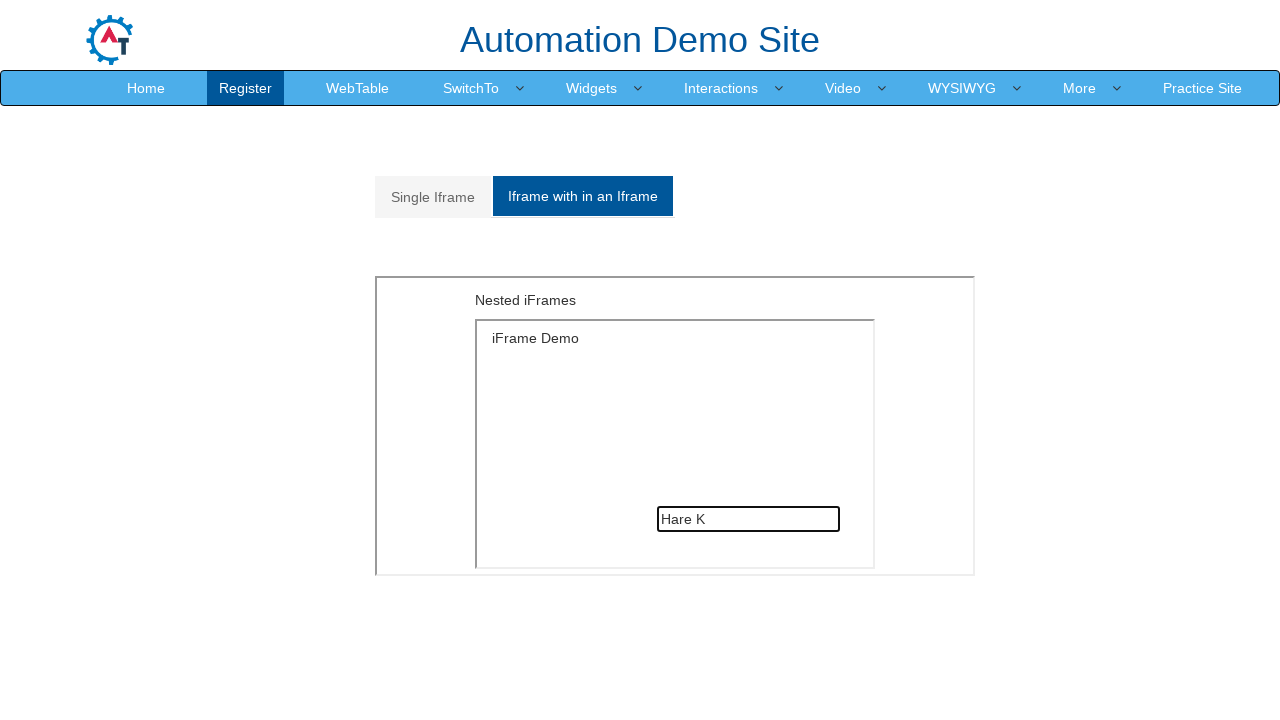

Filled 'Hare Krishna' in nested inner frame textbox on #Multiple >> iframe >> nth=0 >> internal:control=enter-frame >> iframe >> intern
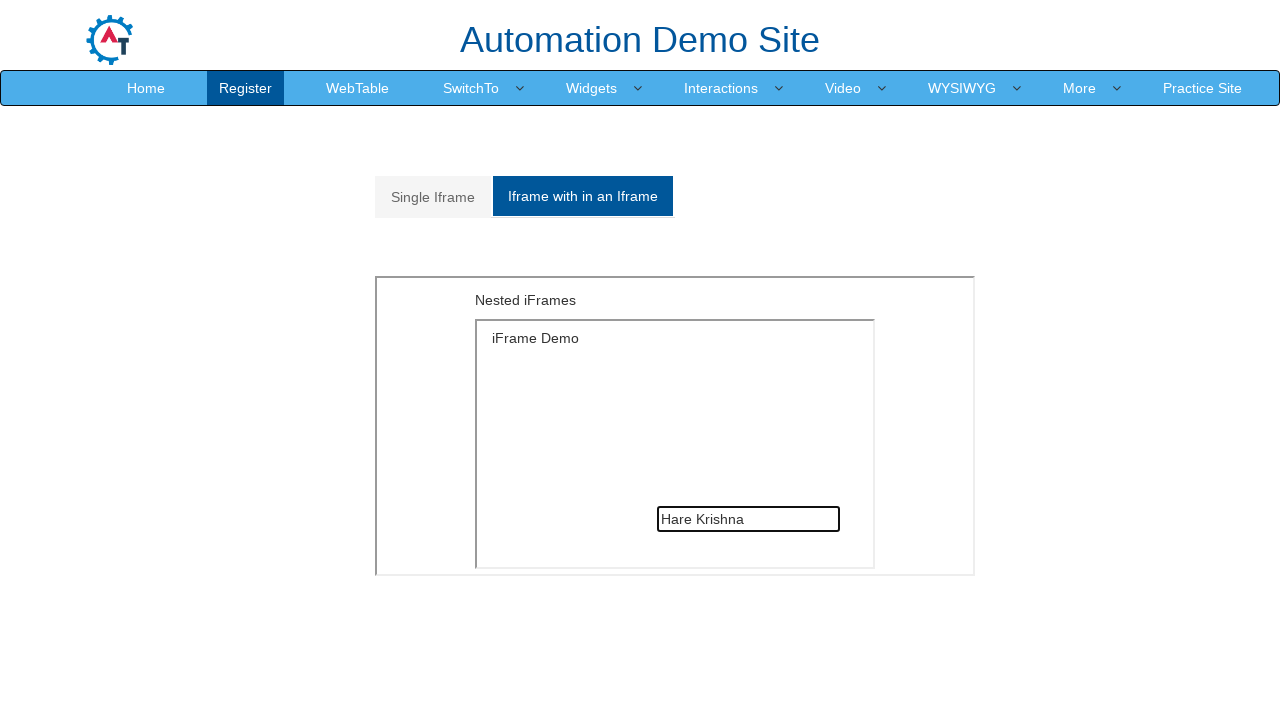

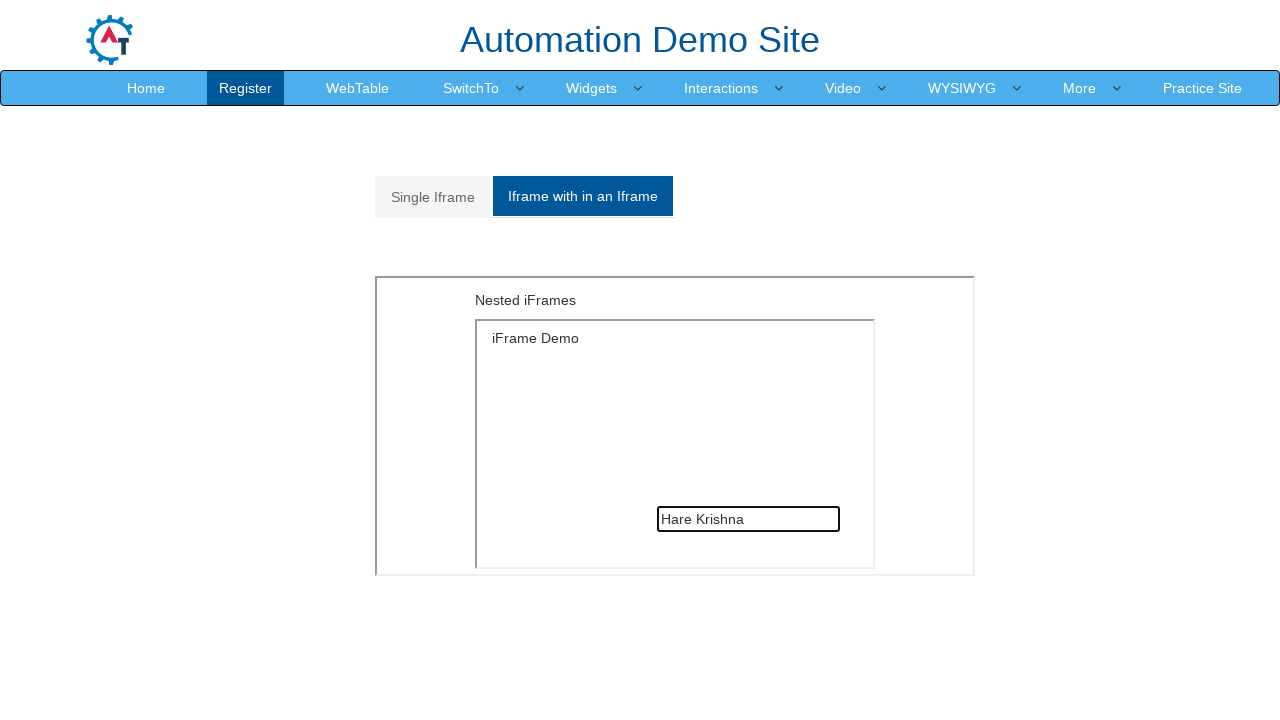